Navigates to the UK government holiday entitlement calculator landing page, waits for the page to load, verifies content is present, and clicks the "Start now" button to begin the calculator.

Starting URL: https://www.gov.uk/calculate-your-holiday-entitlement

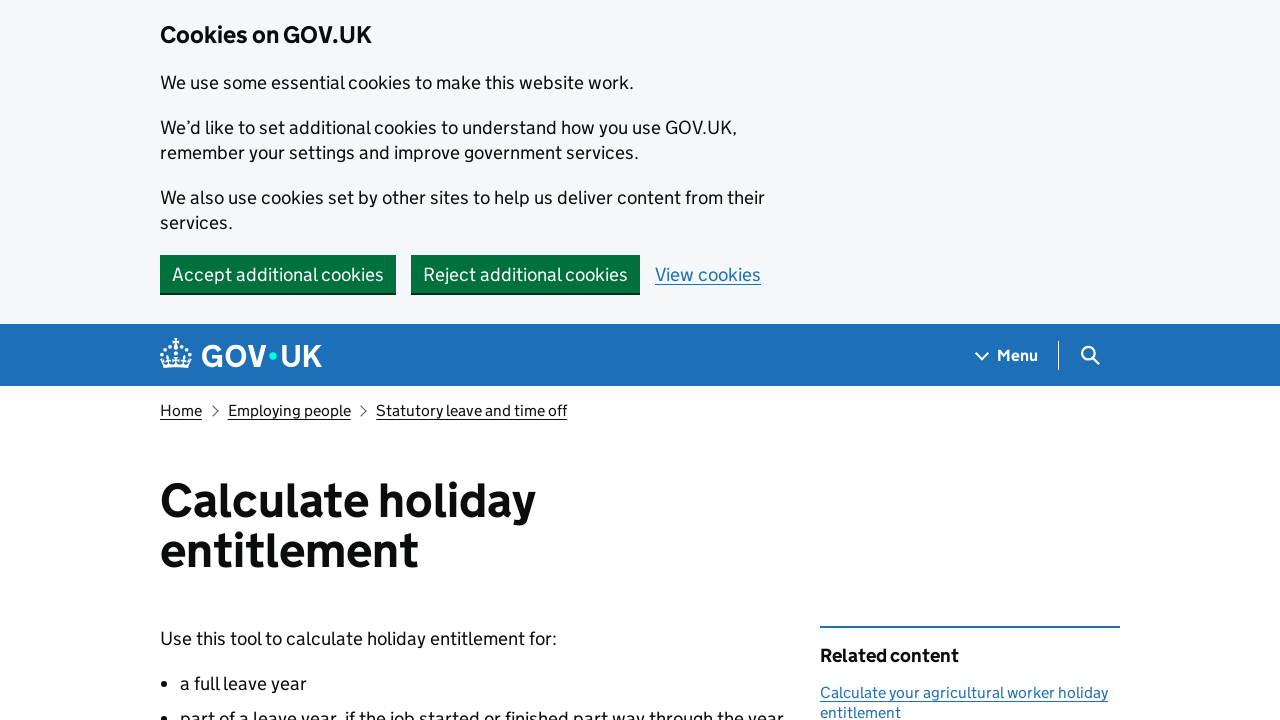

Waited for page heading to load
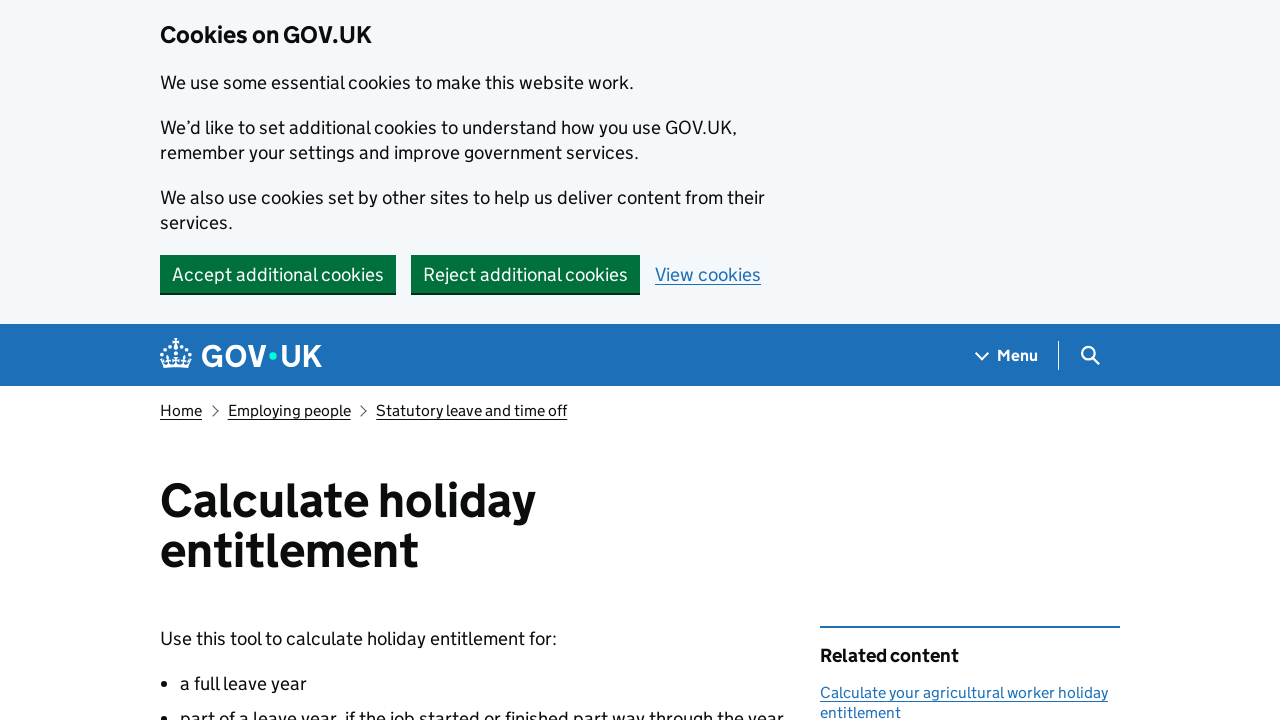

Waited for main content area to be visible
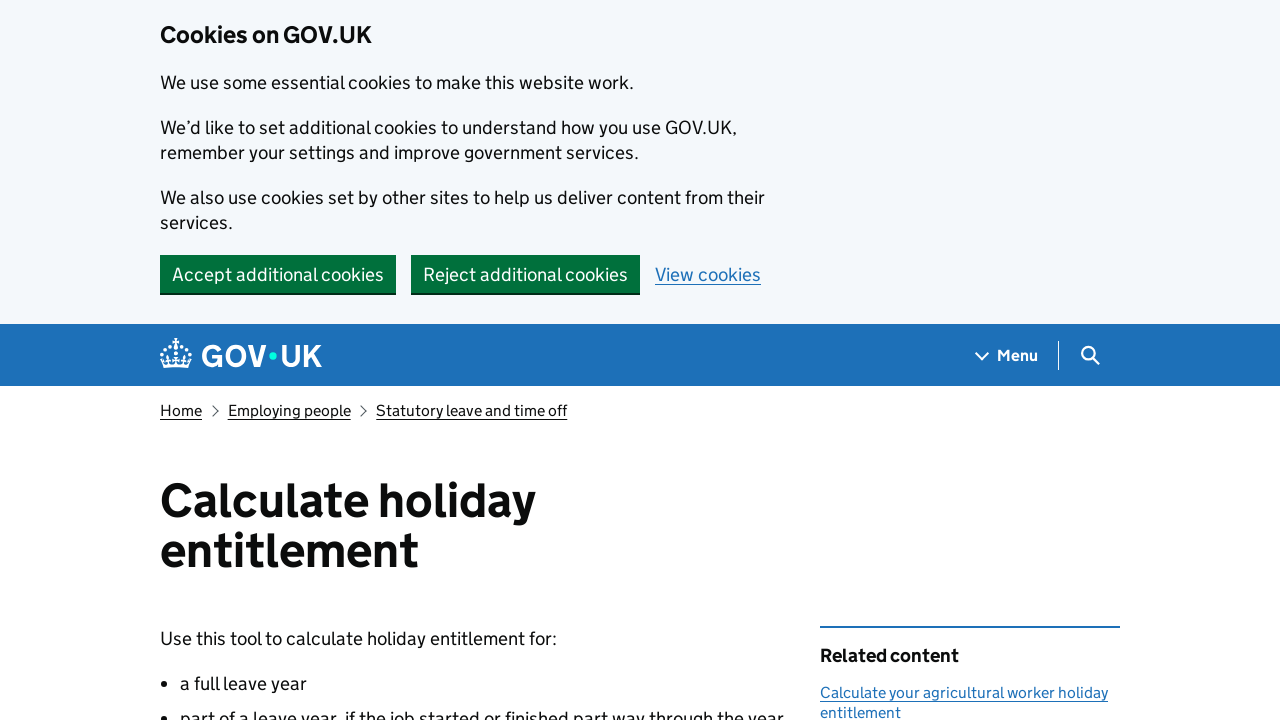

Clicked the 'Start now' button to begin the calculator at (238, 360) on internal:role=button[name="Start now"i]
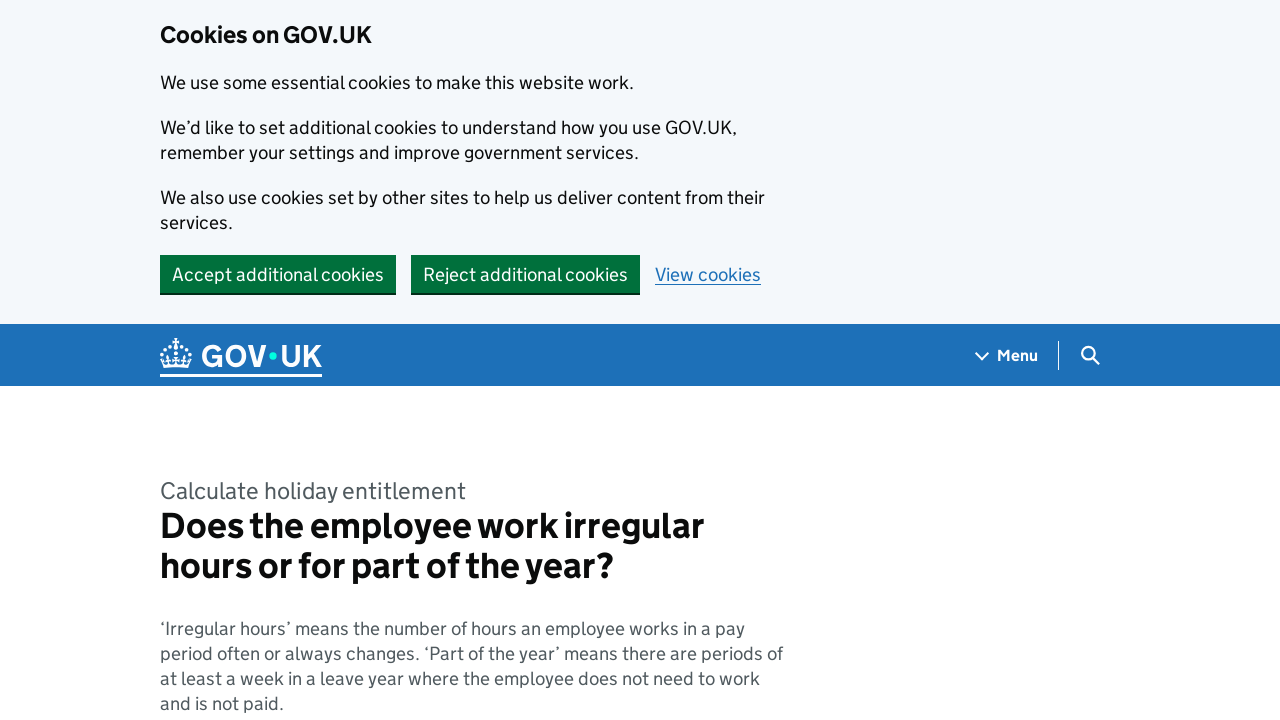

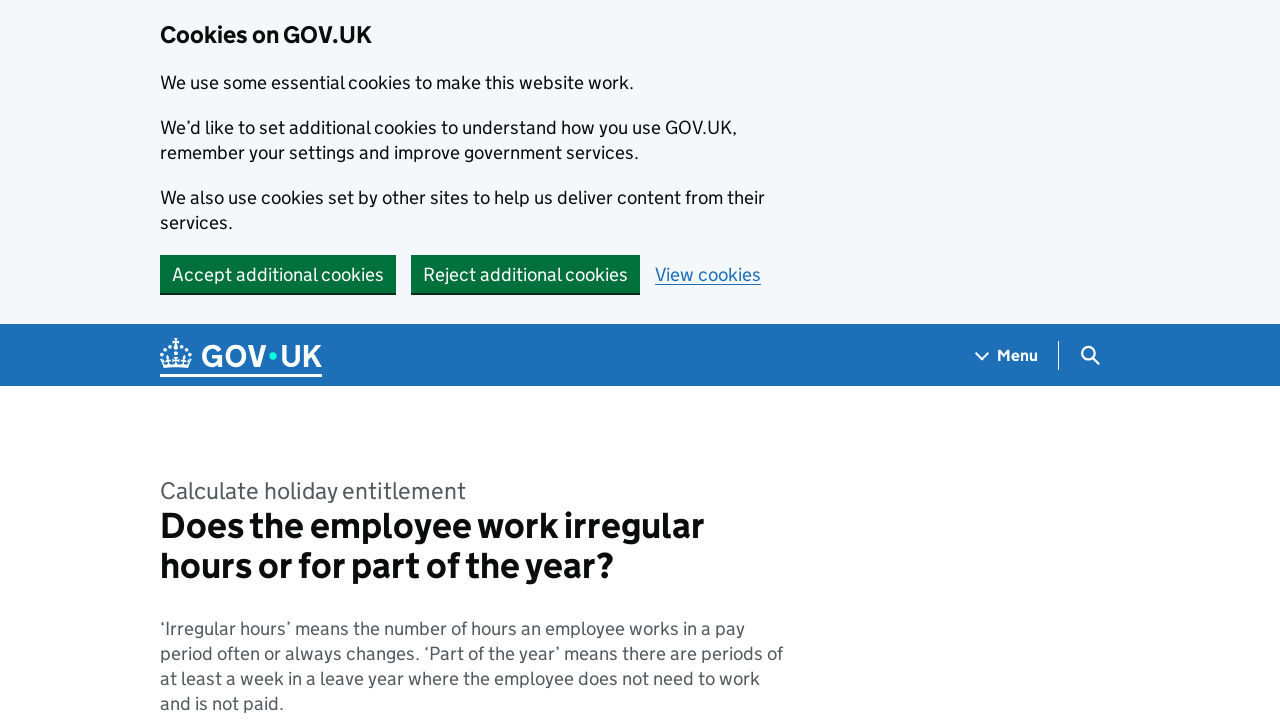